Tests multiple windows functionality by clicking a link that opens a new window and verifying the new window's title and content

Starting URL: https://the-internet.herokuapp.com/

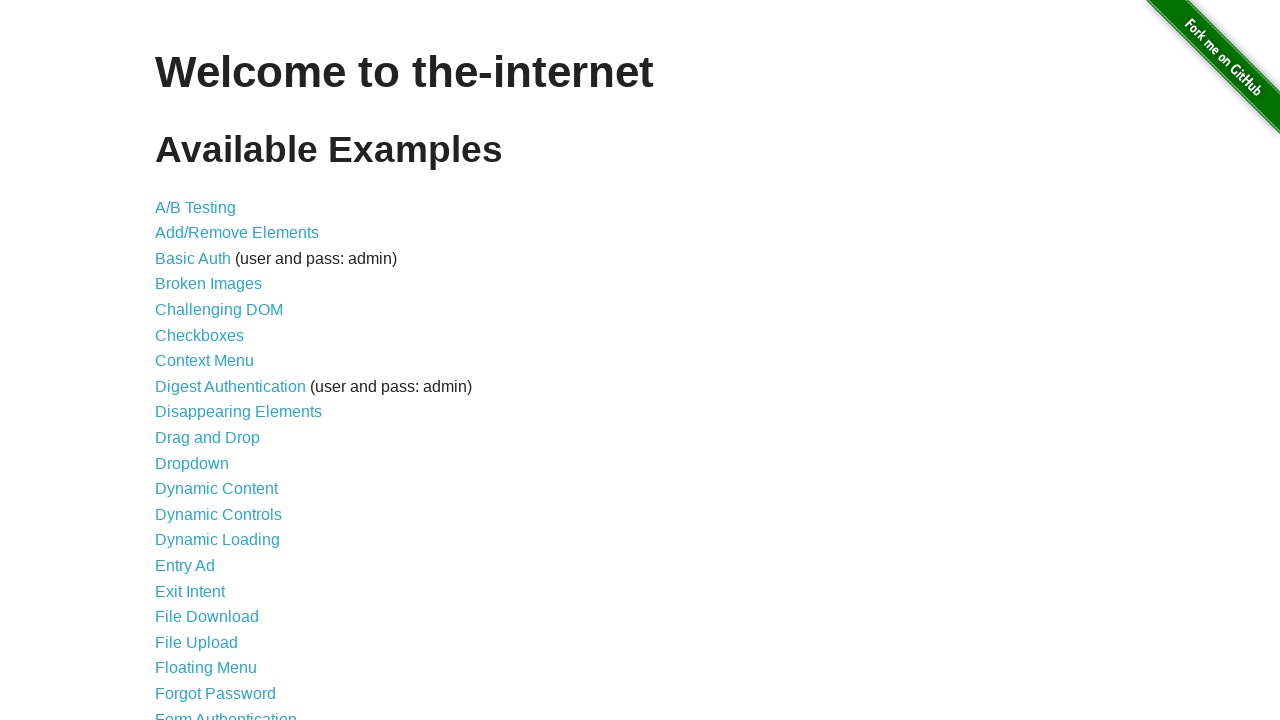

Clicked on Multiple Windows link at (218, 369) on a[href='/windows']
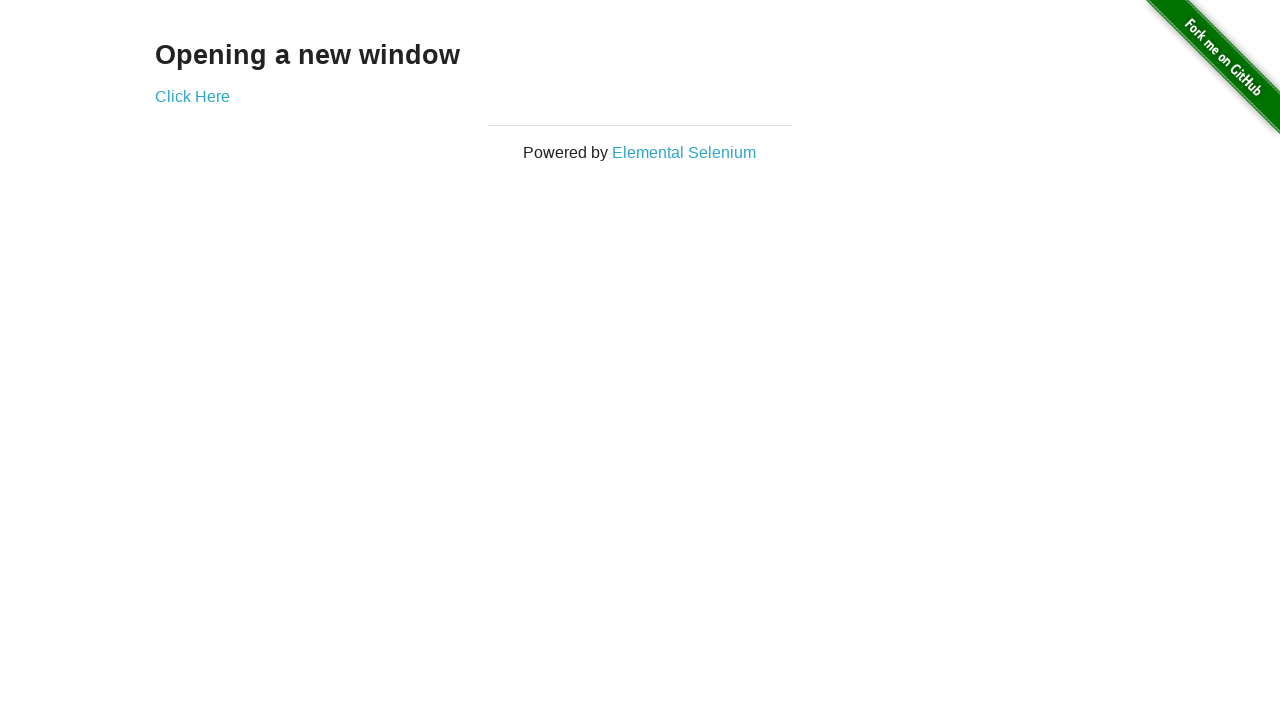

Multiple Windows page loaded and new window link appeared
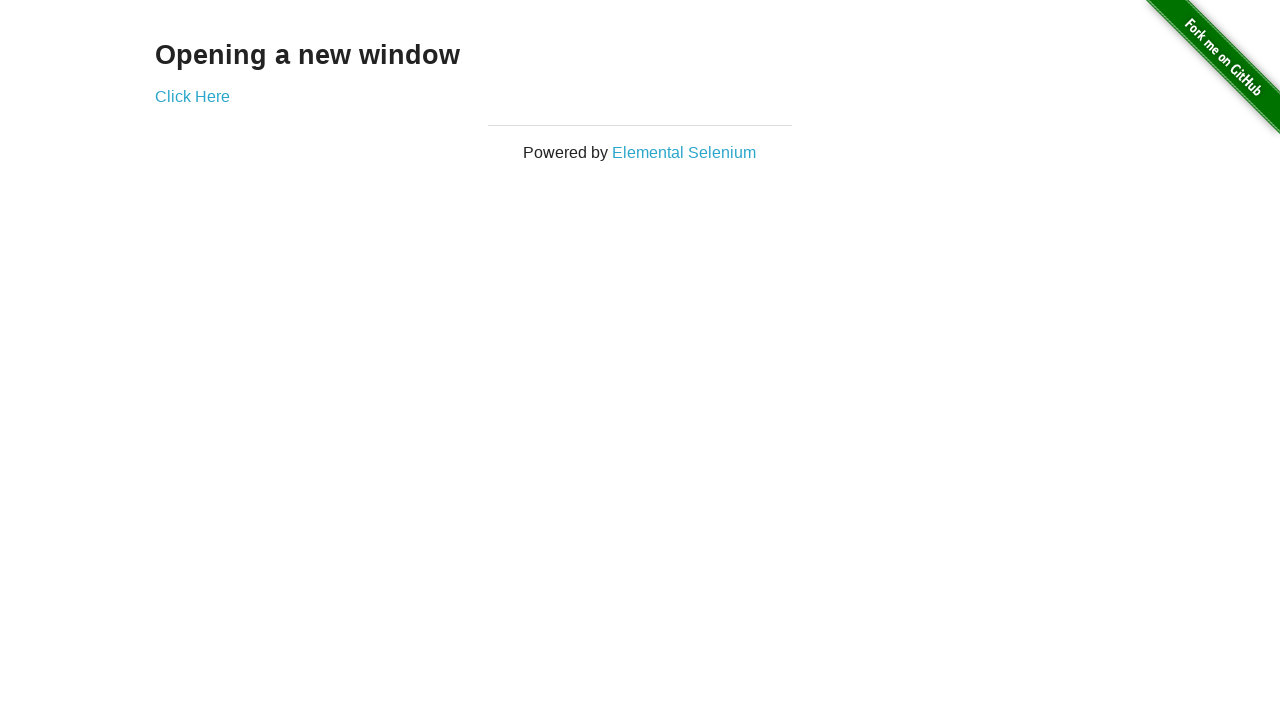

Clicked link to open new window at (192, 96) on a[href='/windows/new']
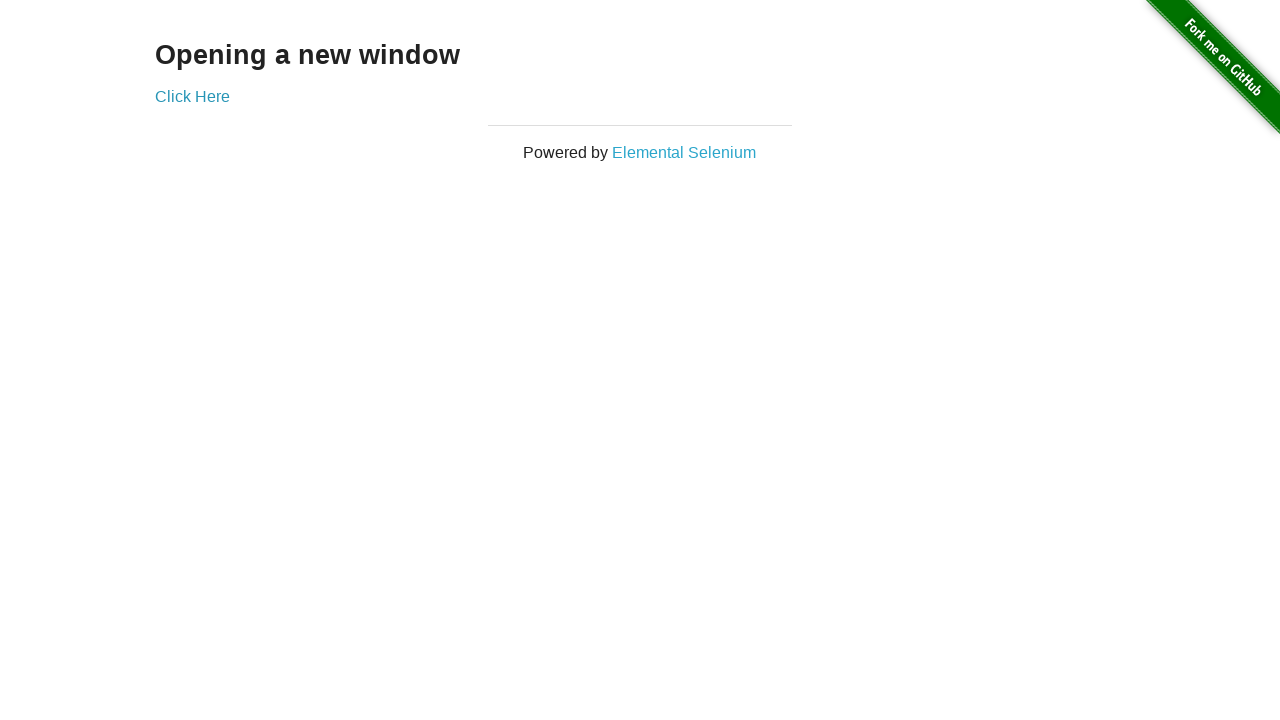

New window loaded completely
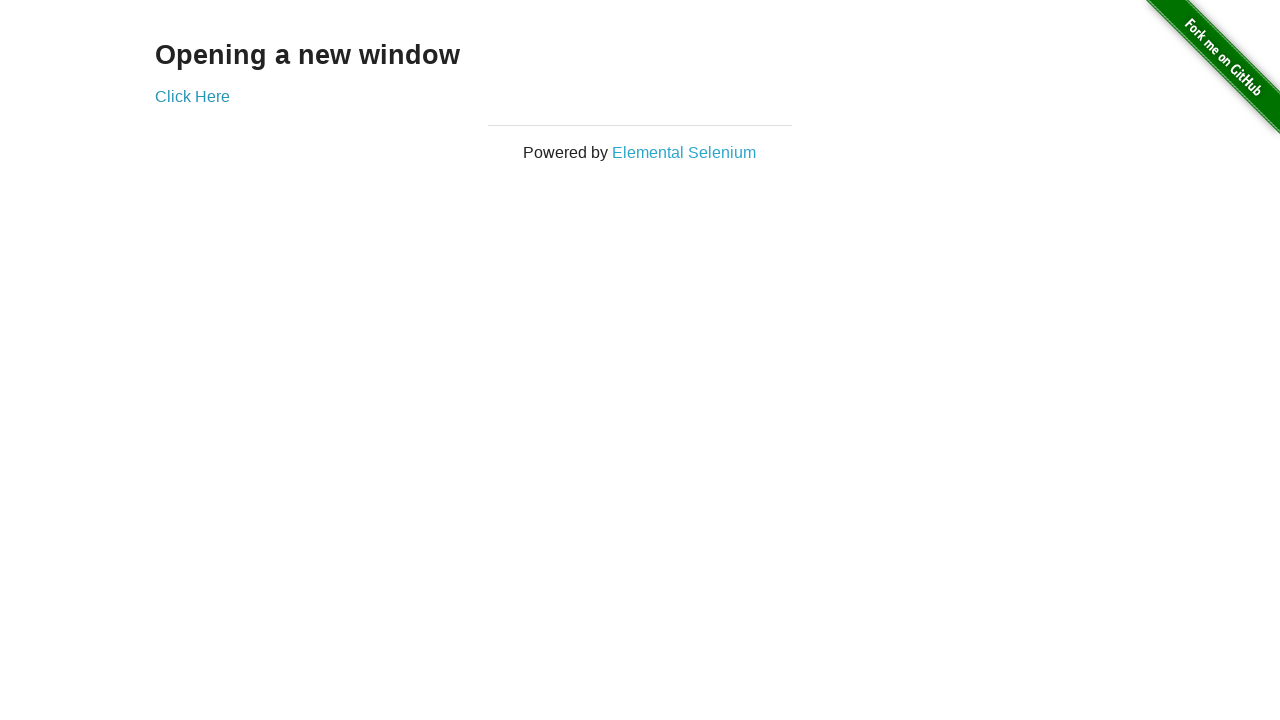

Verified new window title is 'New Window'
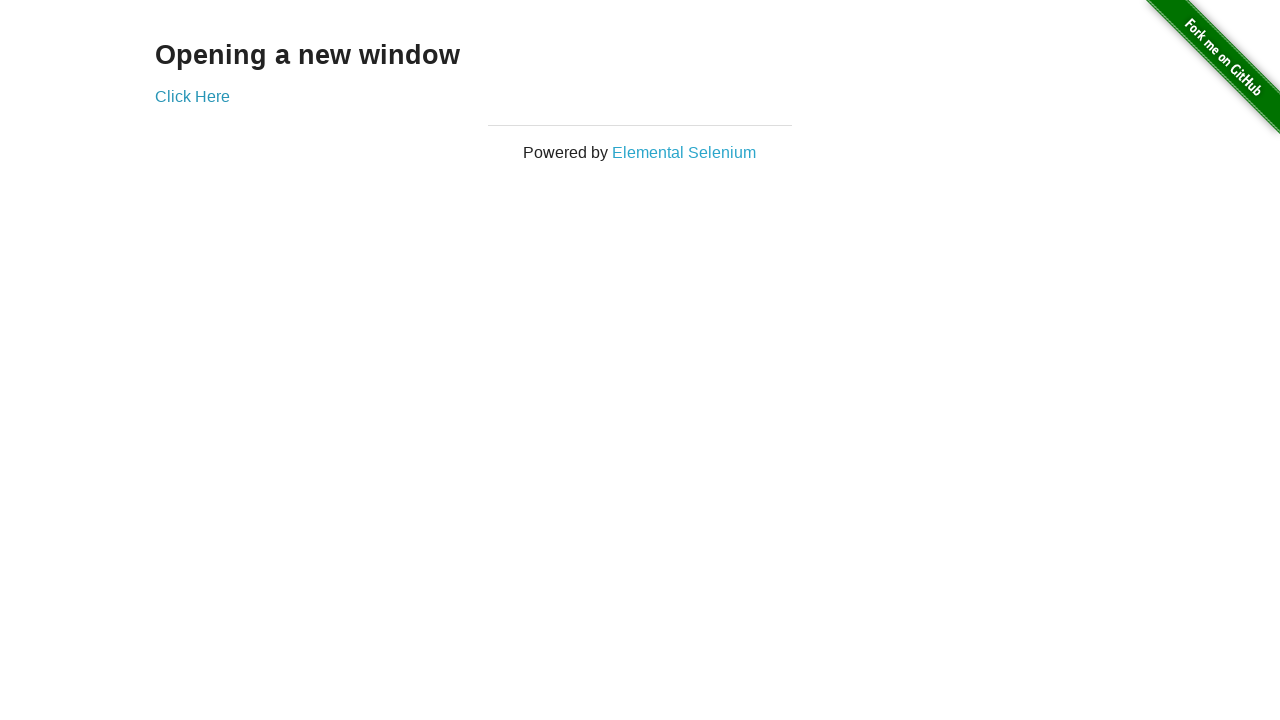

New window content text 'New Window' is visible
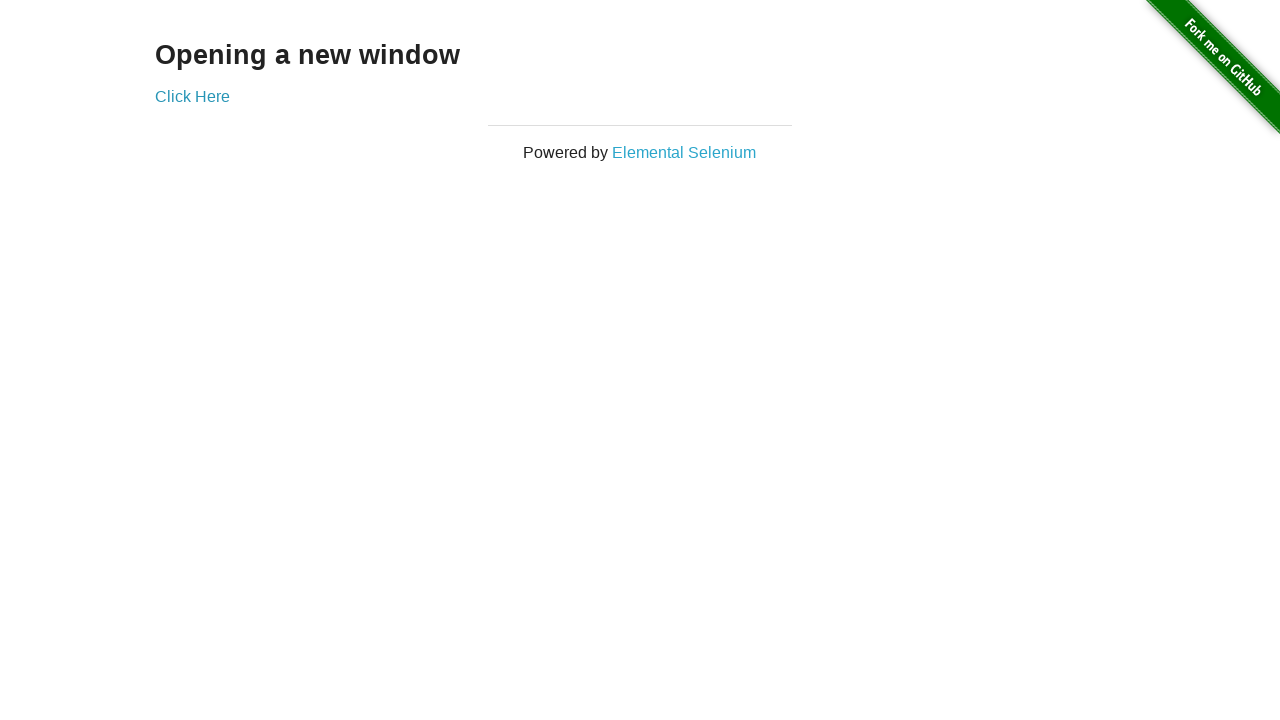

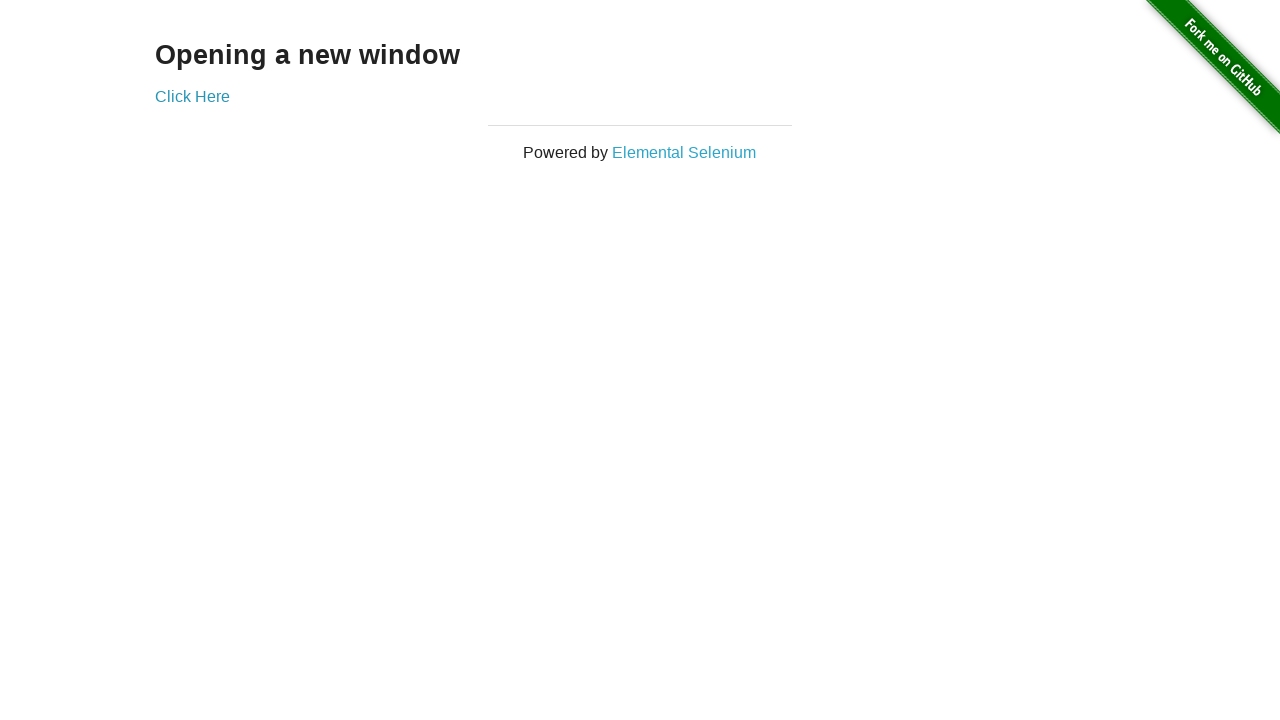